Tests dynamic loading functionality by clicking the Start button and waiting for Hello World message to appear using implicit wait approach

Starting URL: http://the-internet.herokuapp.com/dynamic_loading/2

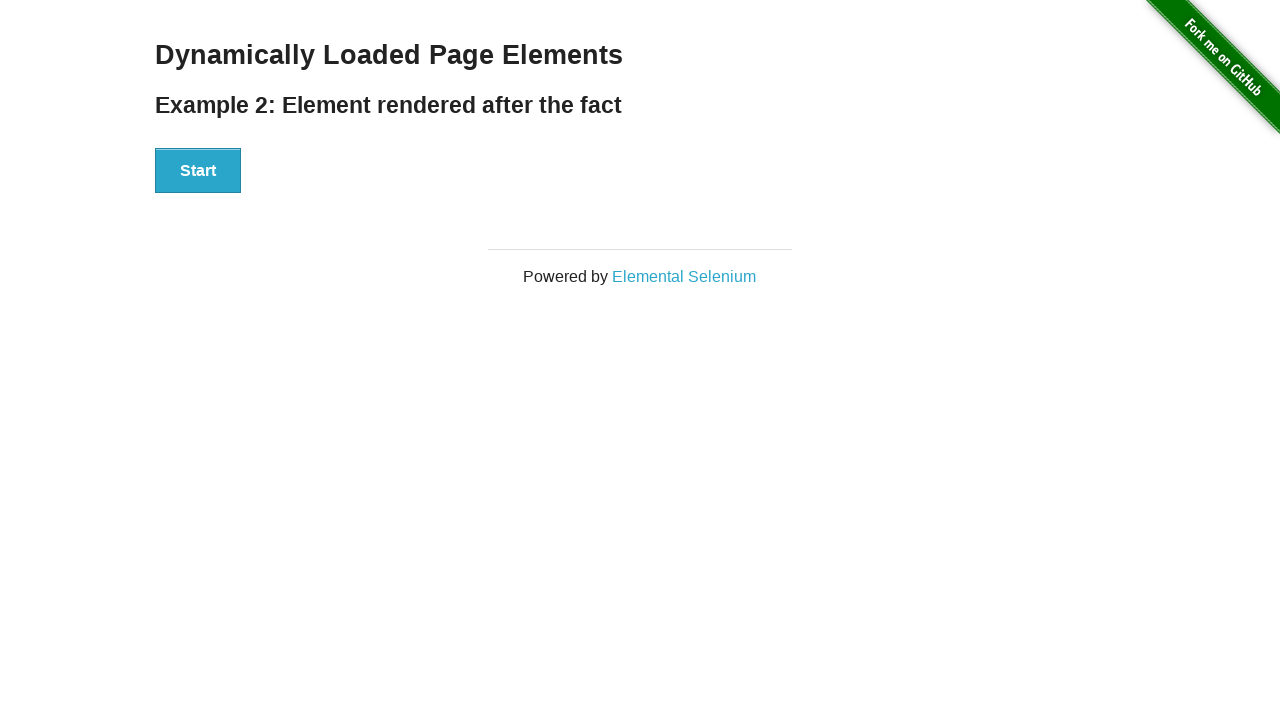

Verified Start button is visible on the dynamic loading page
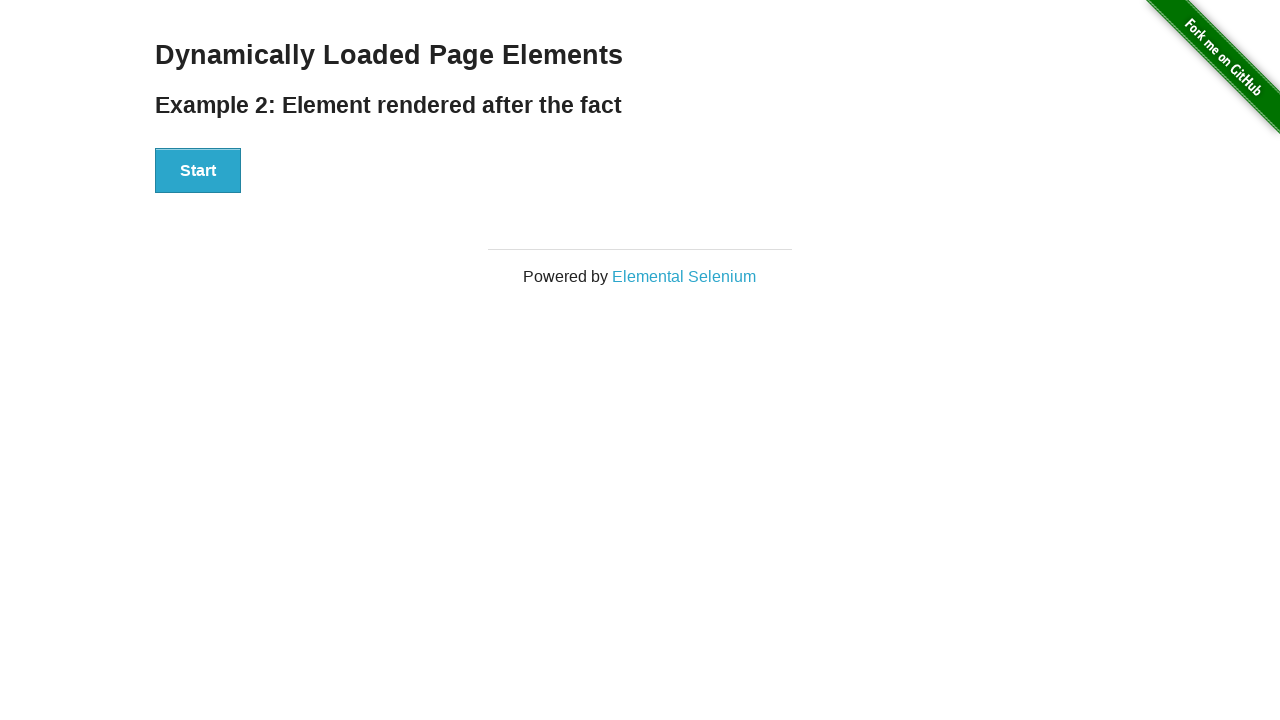

Clicked the Start button to initiate dynamic loading at (198, 171) on xpath=//button[contains(text(),'Start')]
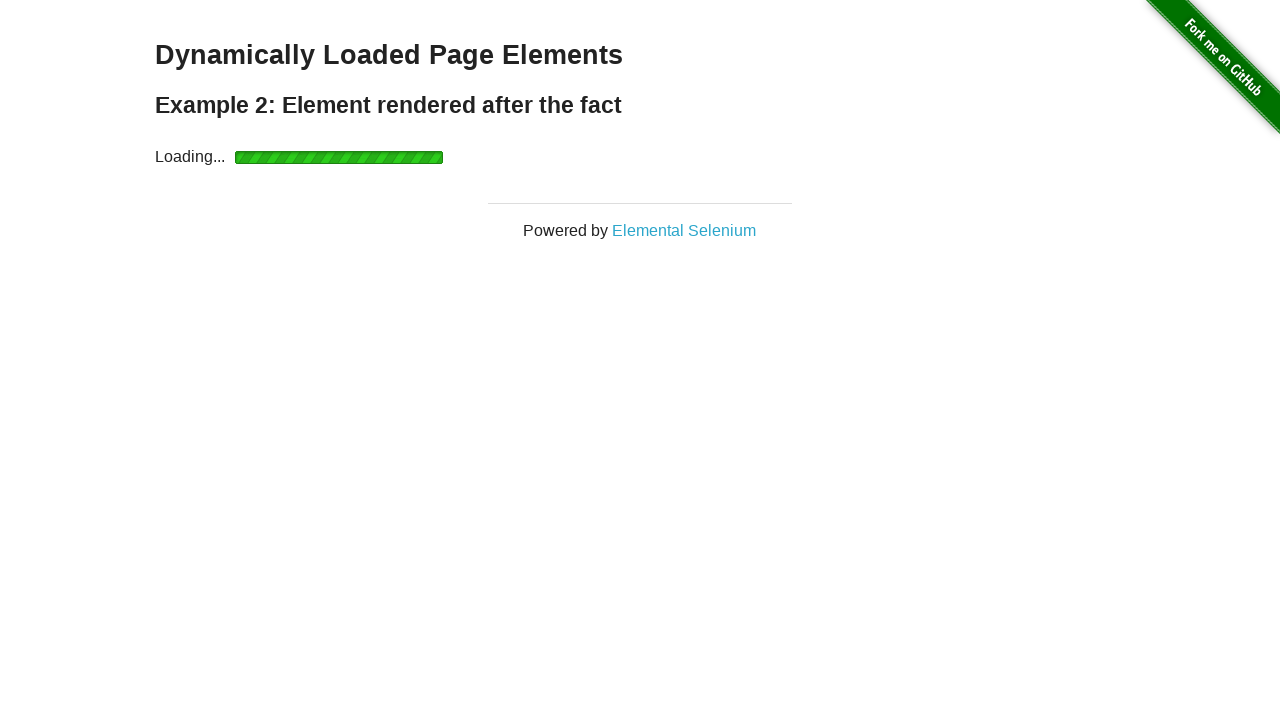

Waited for Hello World message to appear (implicit wait completed)
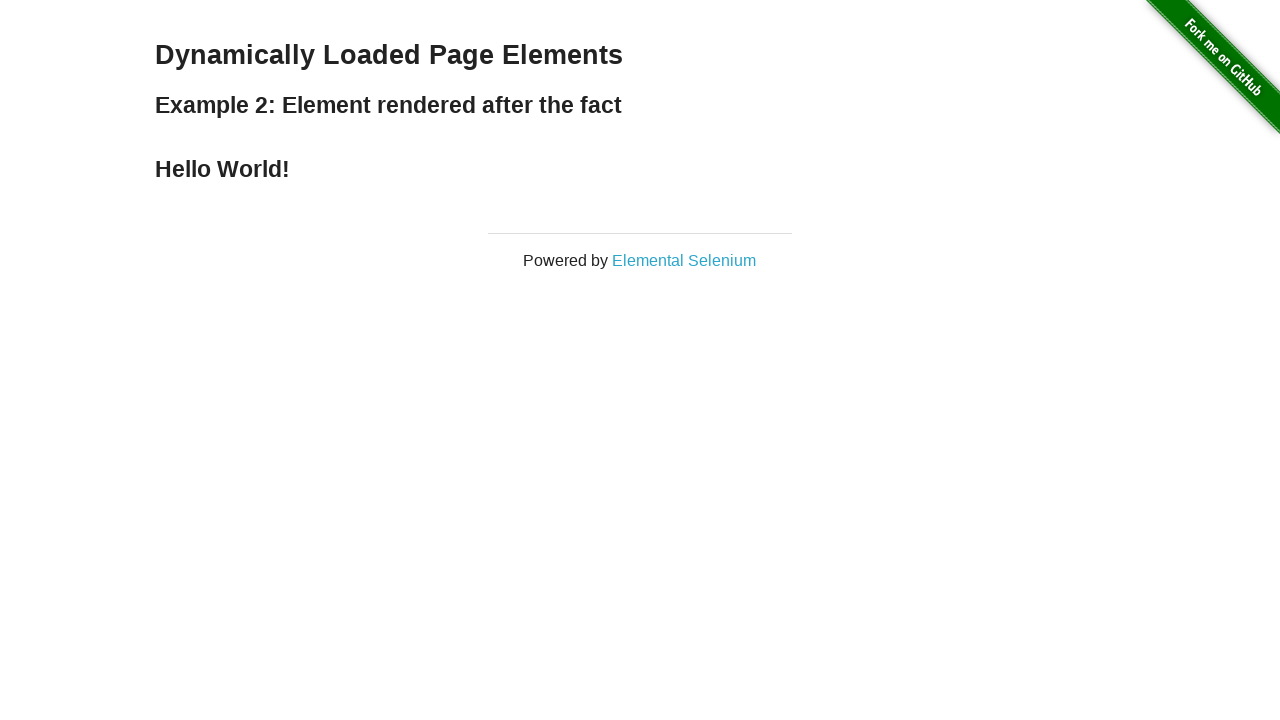

Verified Hello World message is visible after dynamic loading completed
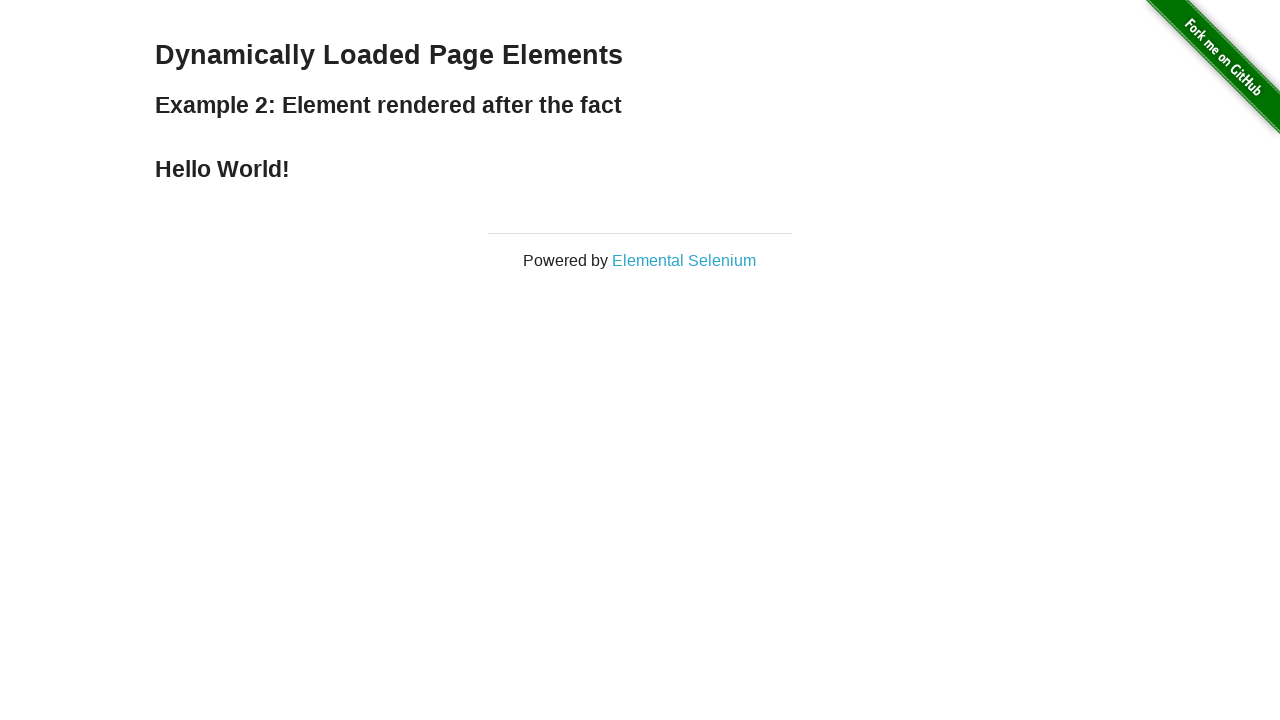

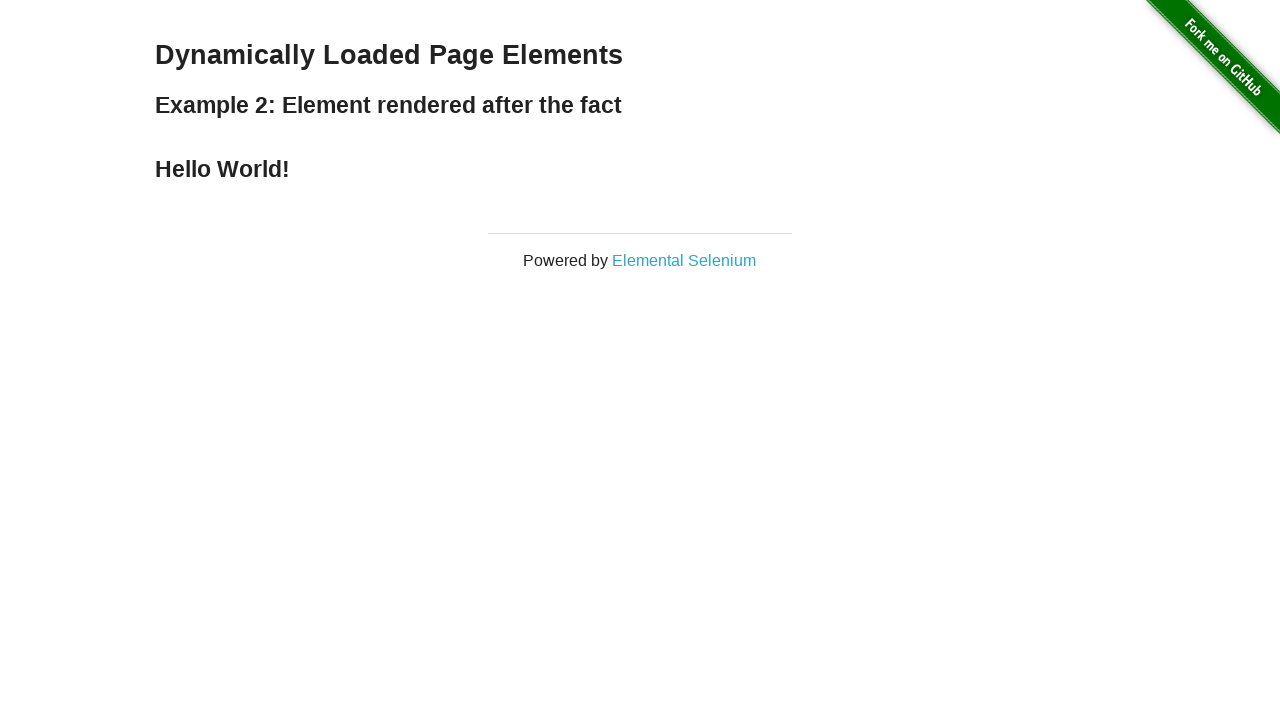